Tests handling of browser confirm dialog/alert by clicking a confirm button and accepting the dialog that appears

Starting URL: https://rahulshettyacademy.com/AutomationPractice/

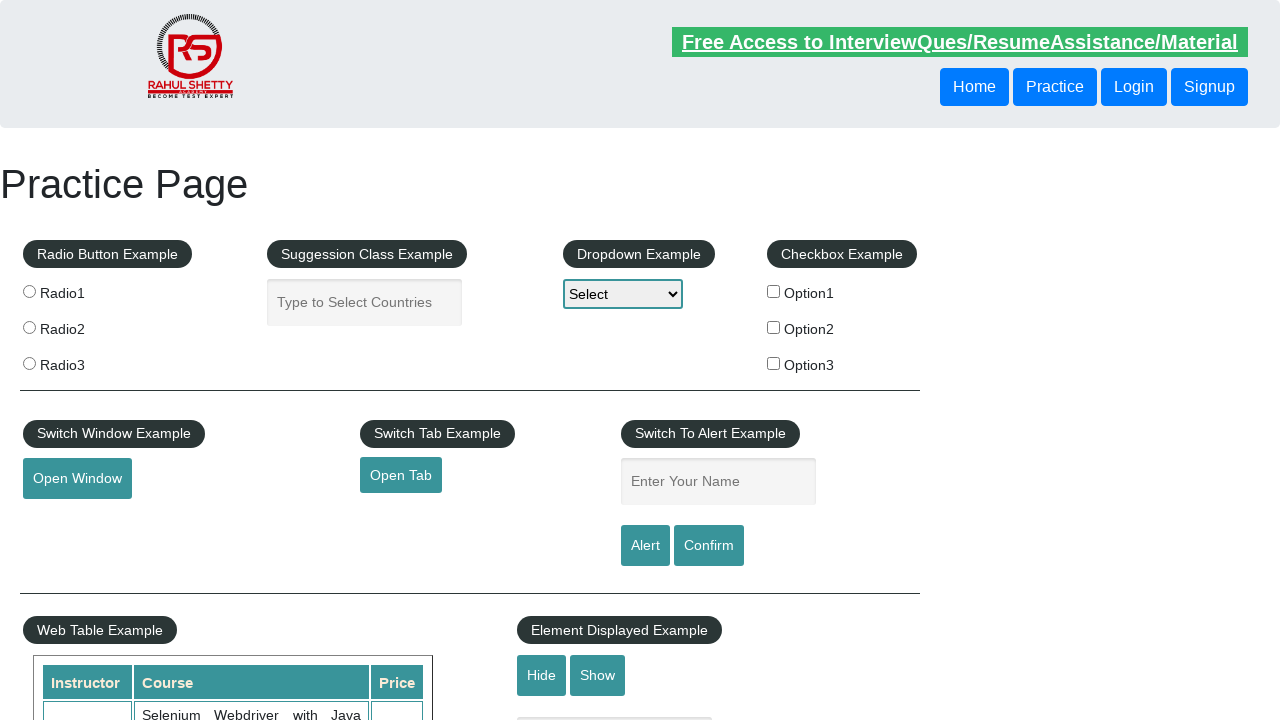

Set up dialog handler to accept confirm dialogs
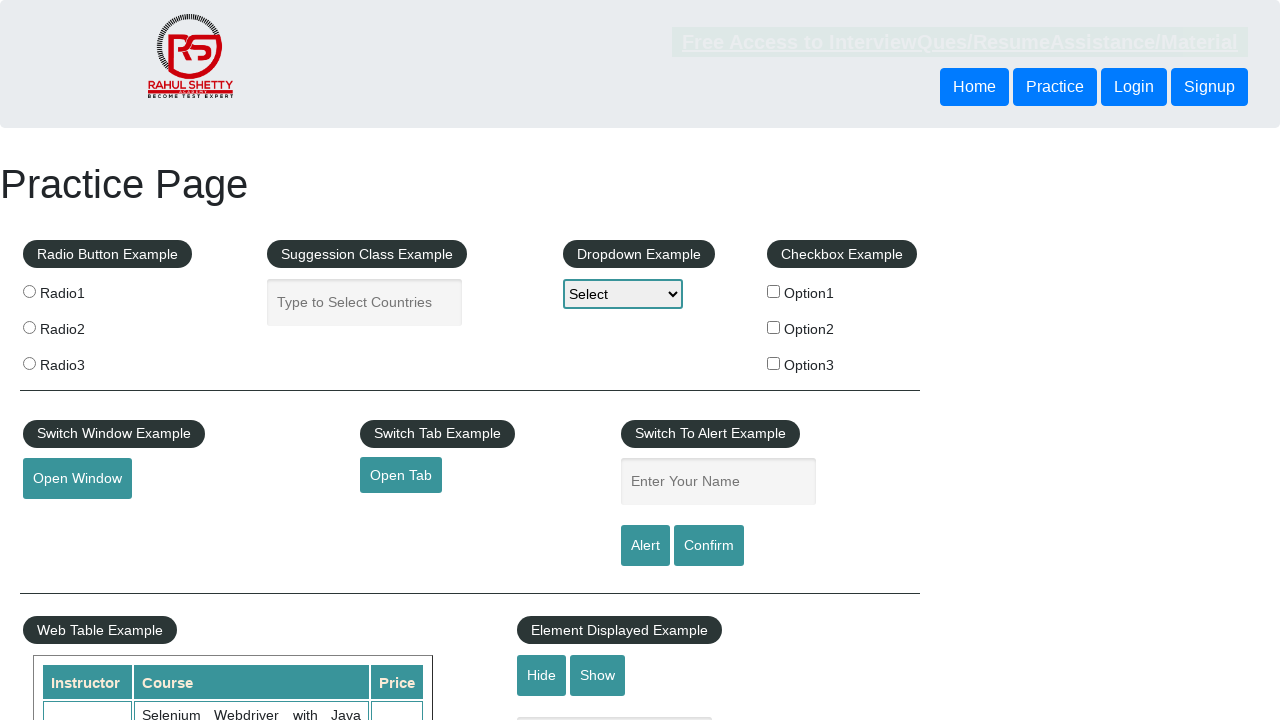

Clicked confirm button to trigger the dialog at (709, 546) on #confirmbtn
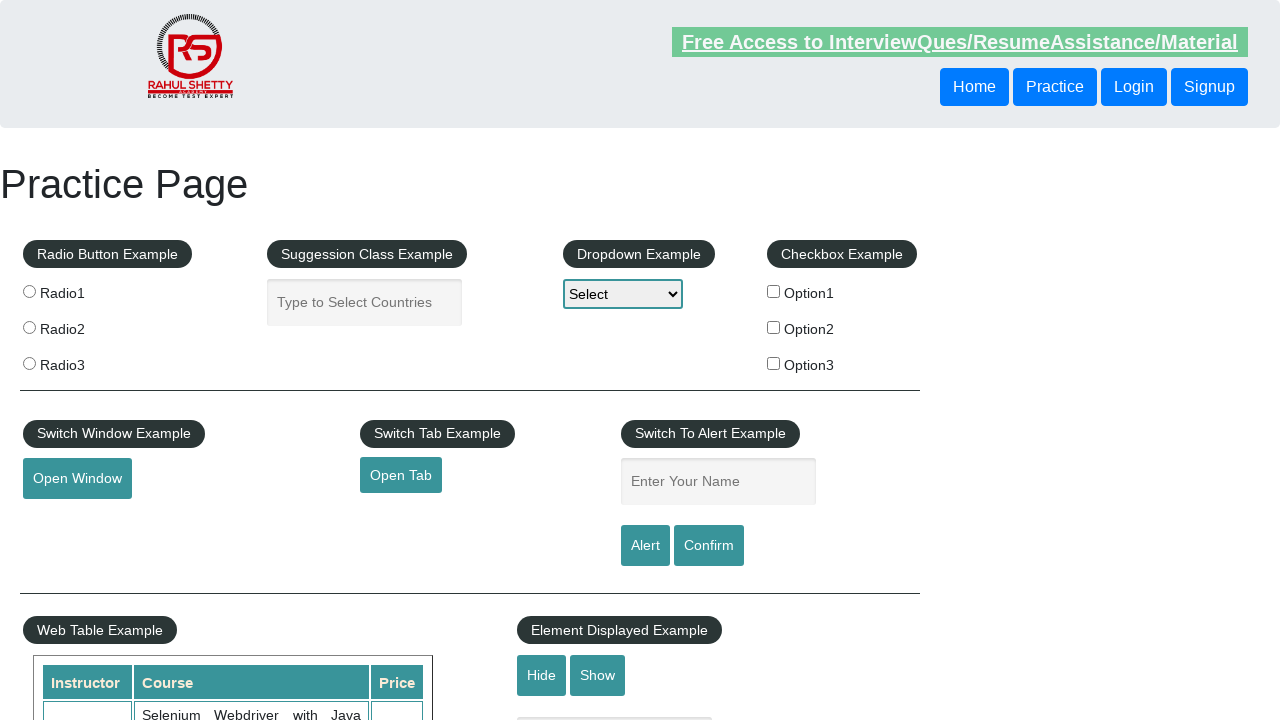

Waited 2 seconds for dialog interaction to complete
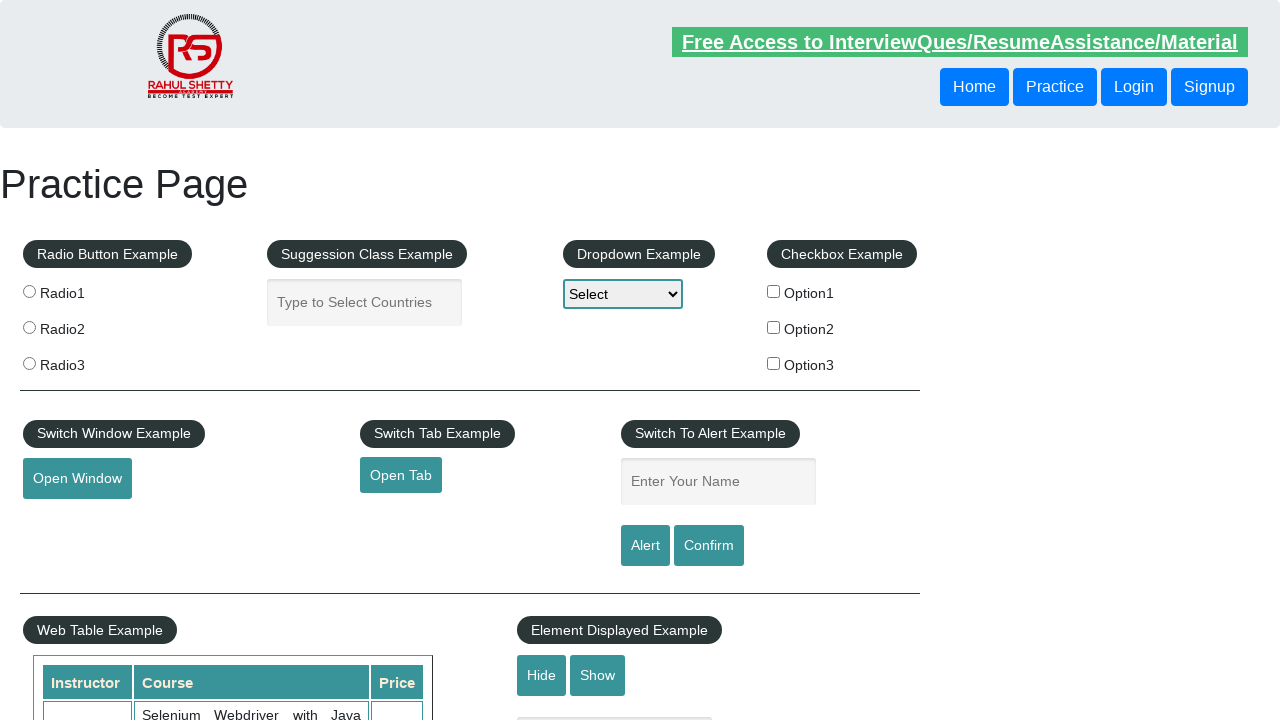

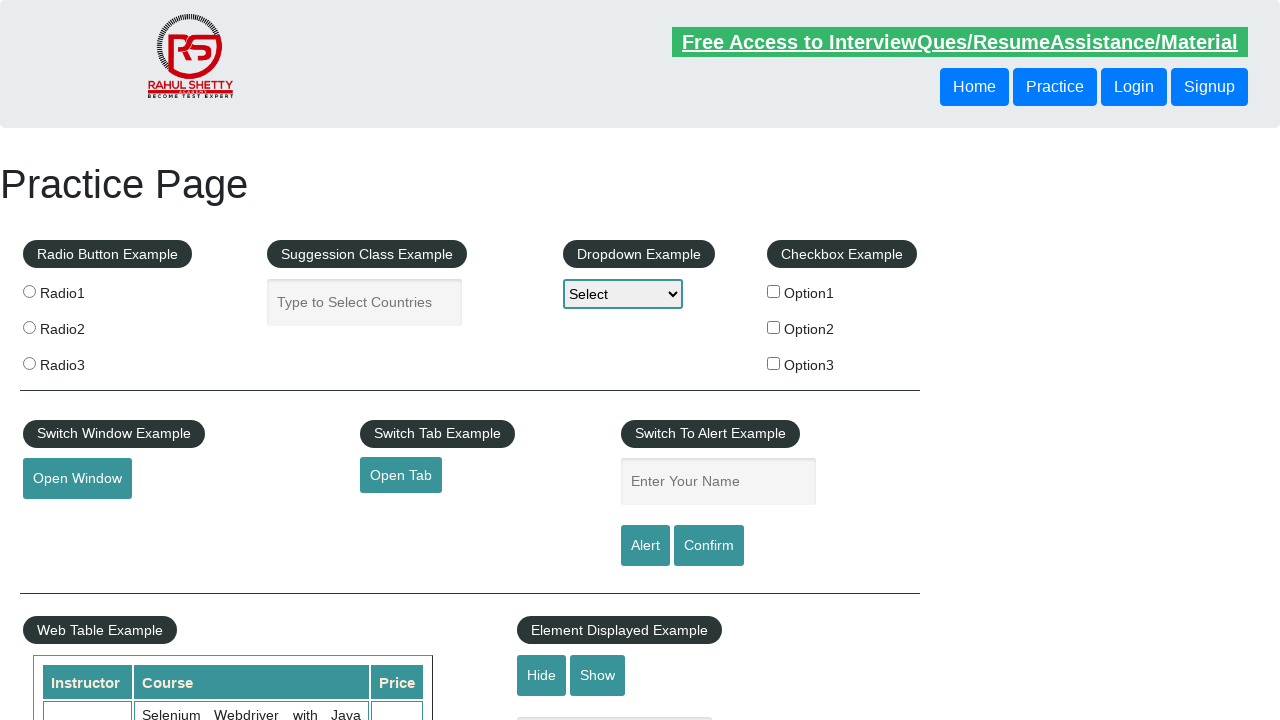